Navigates to Rediff homepage and verifies the page title

Starting URL: https://www.rediff.com/

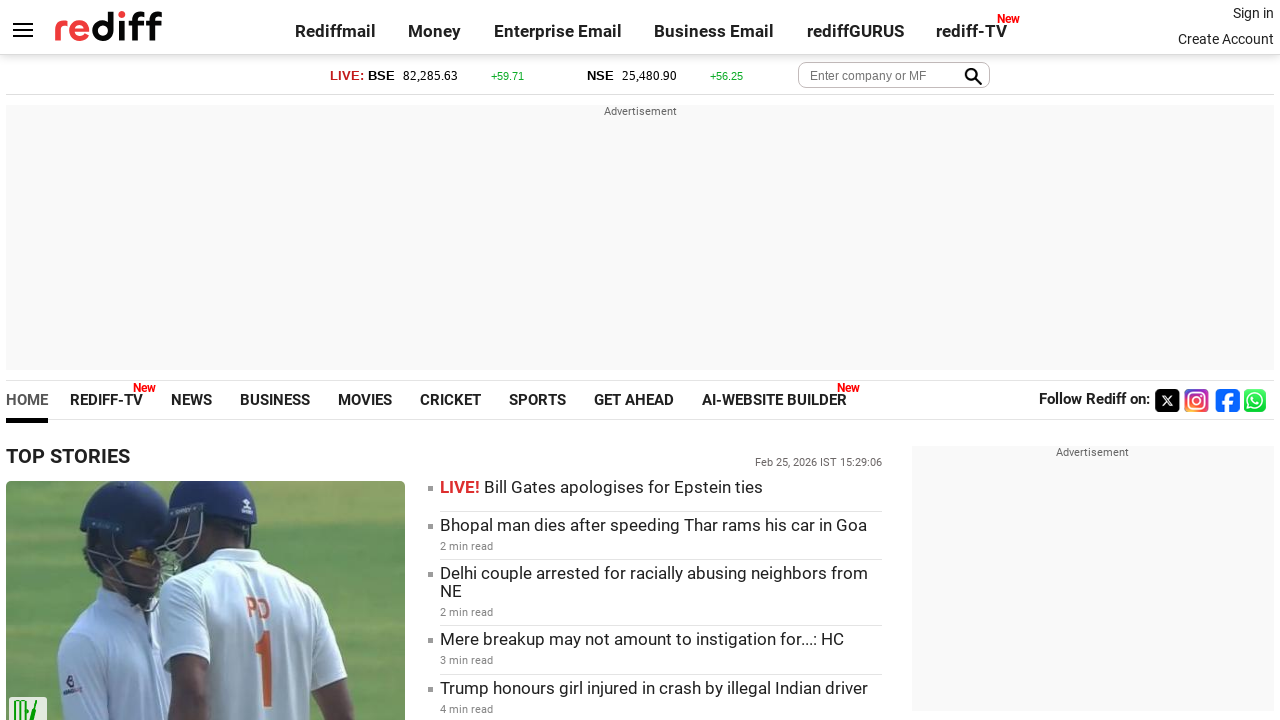

Navigated to Rediff homepage
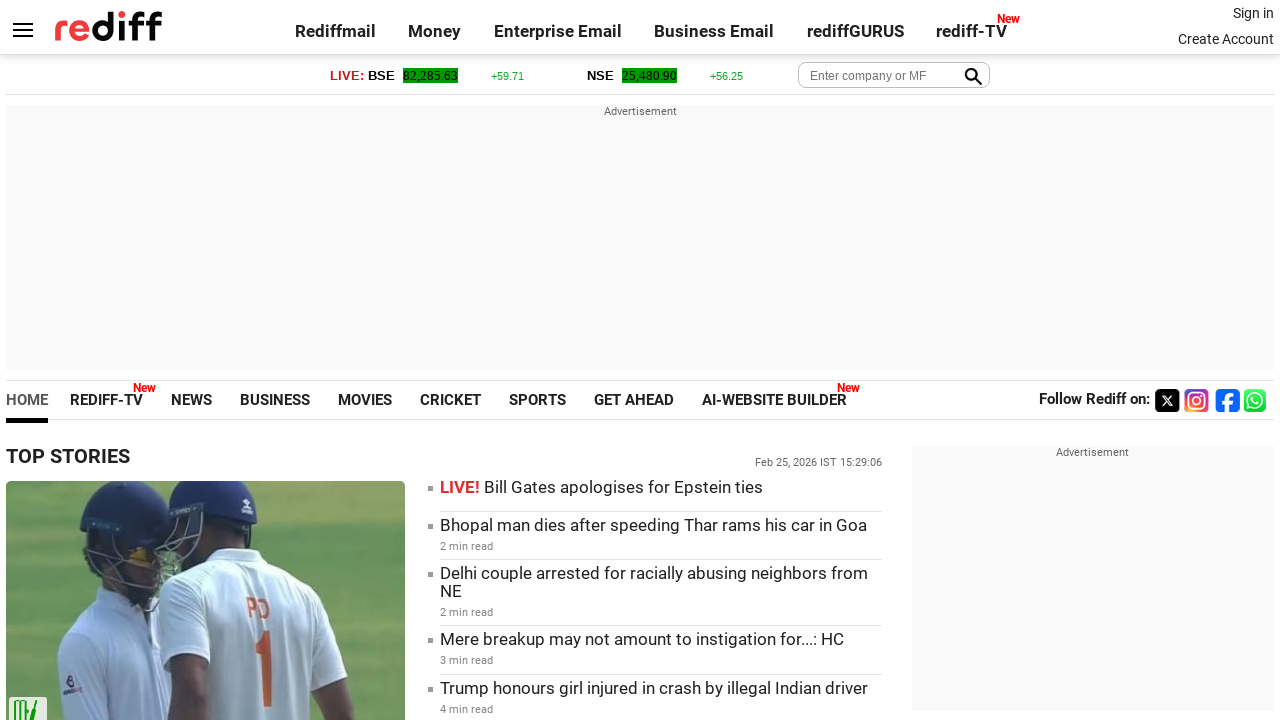

Verified page title matches expected value
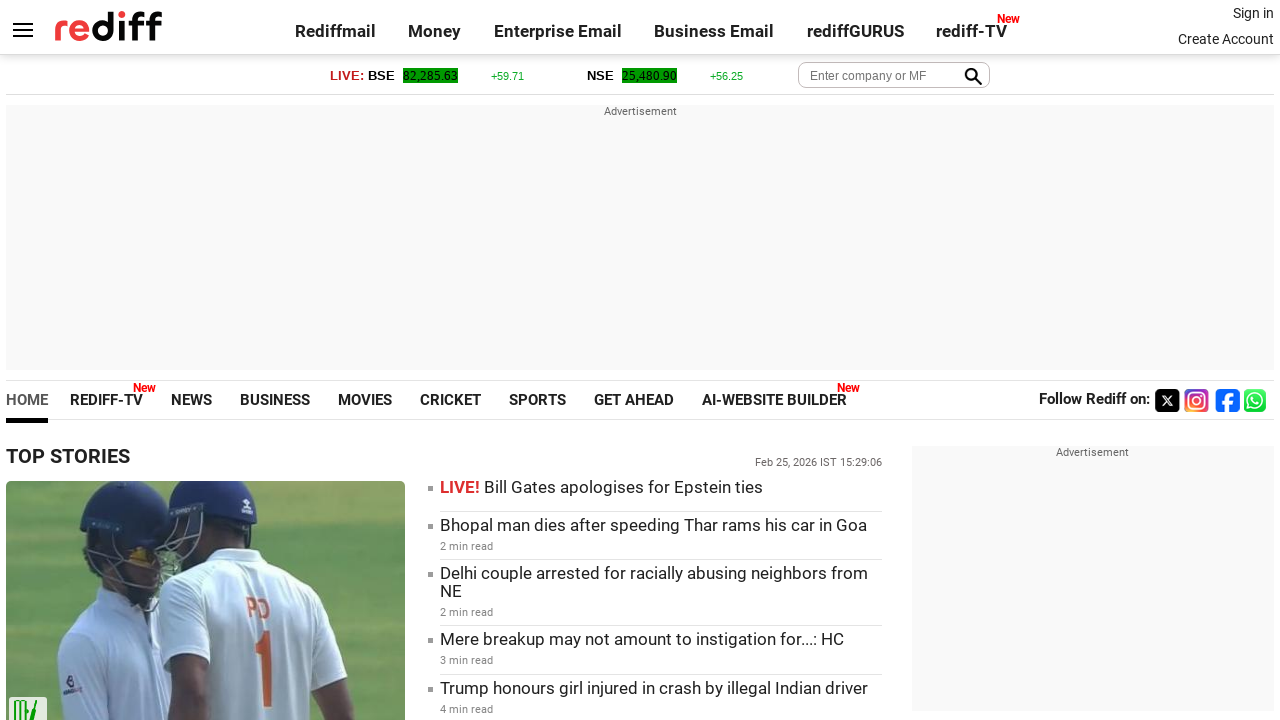

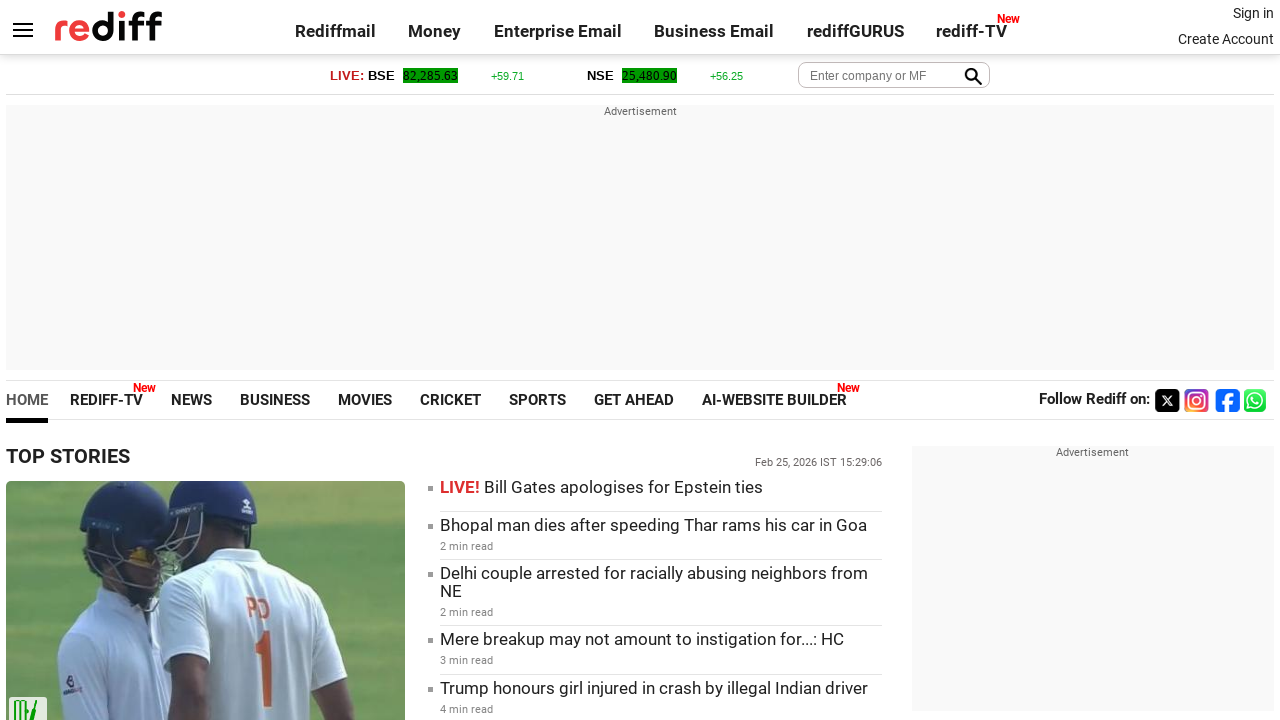